Tests window/tab handling by opening a new window through a link click, switching between tabs, and closing them

Starting URL: http://the-internet.herokuapp.com/windows

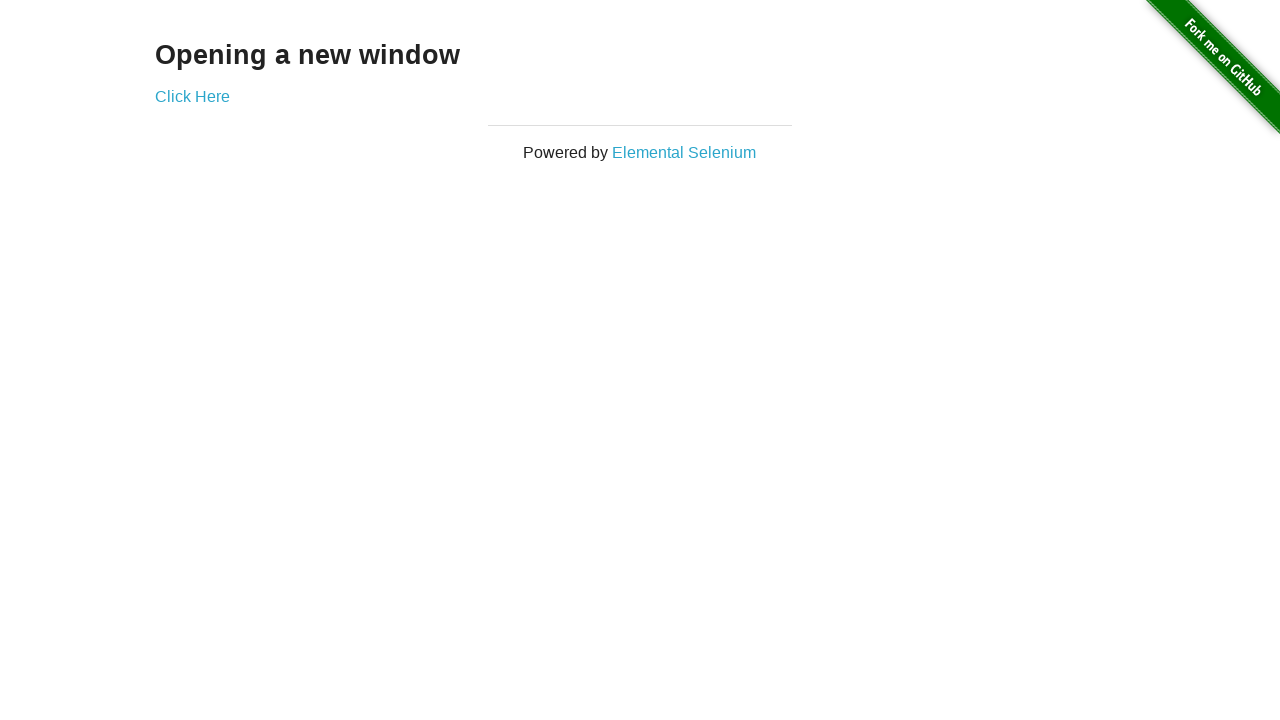

Clicked link to open new window at (192, 96) on .example > a
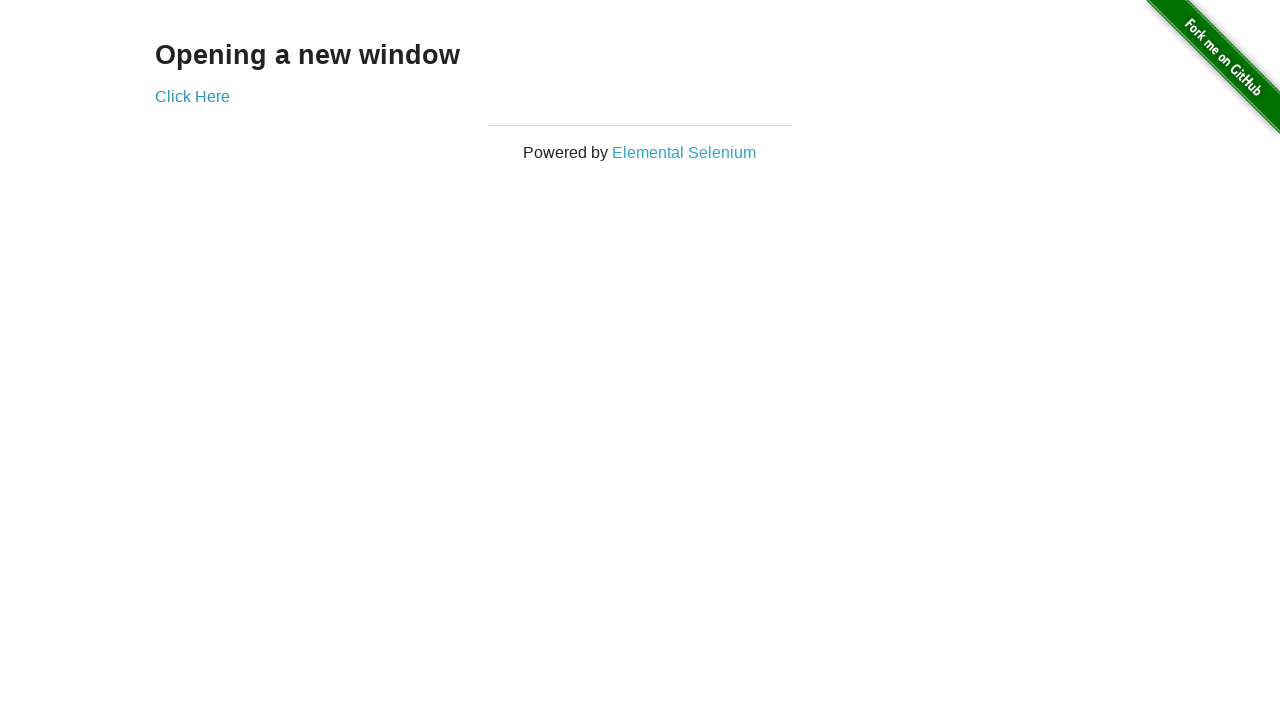

New window/tab opened and captured
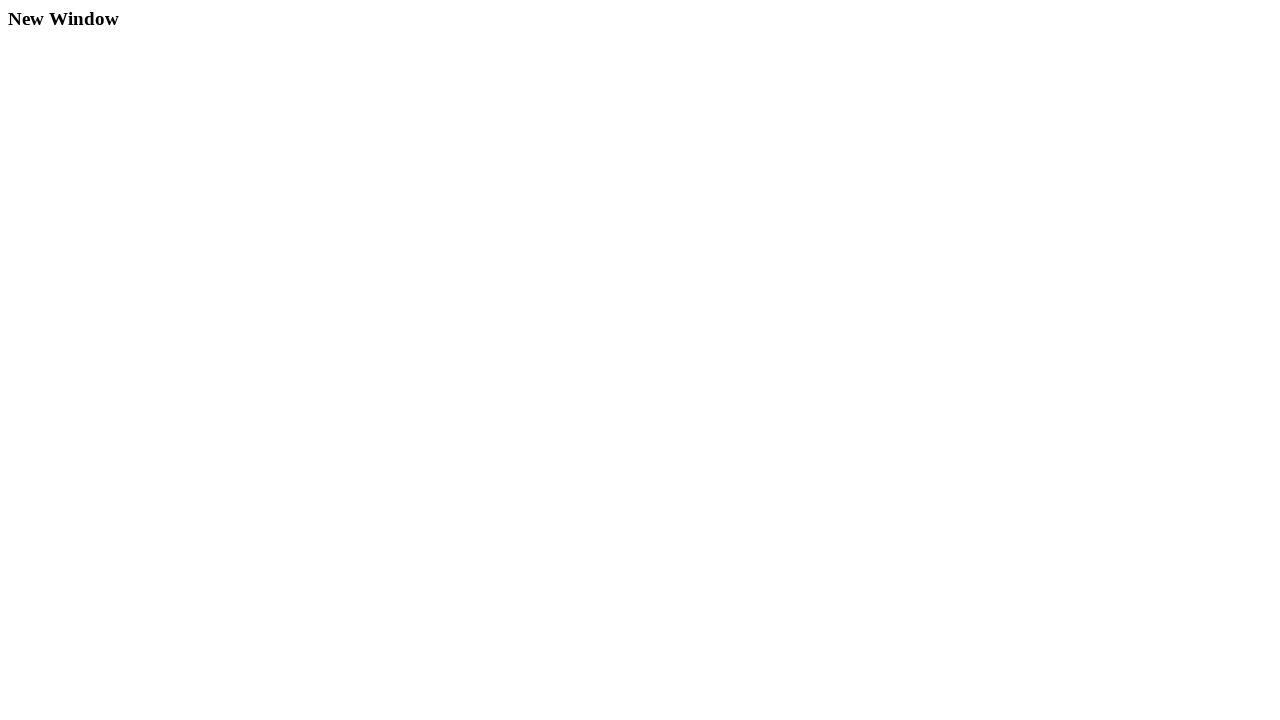

Closed new window/tab
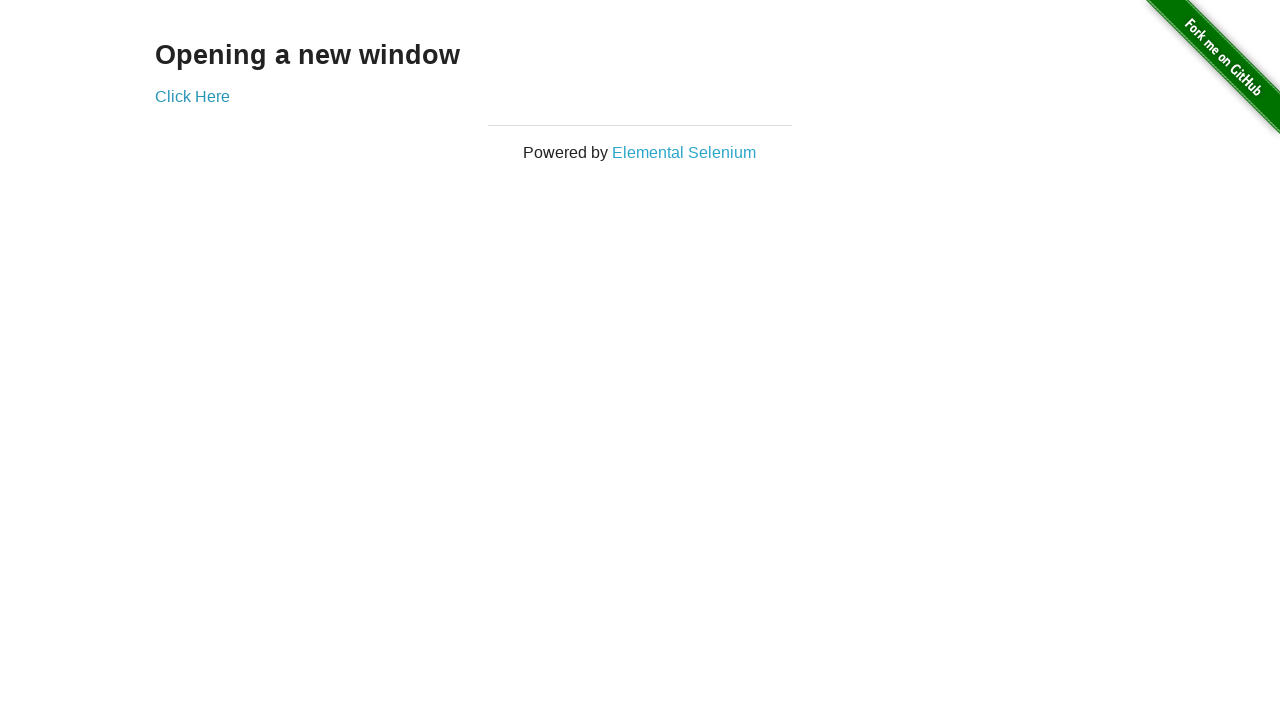

Original page remains open
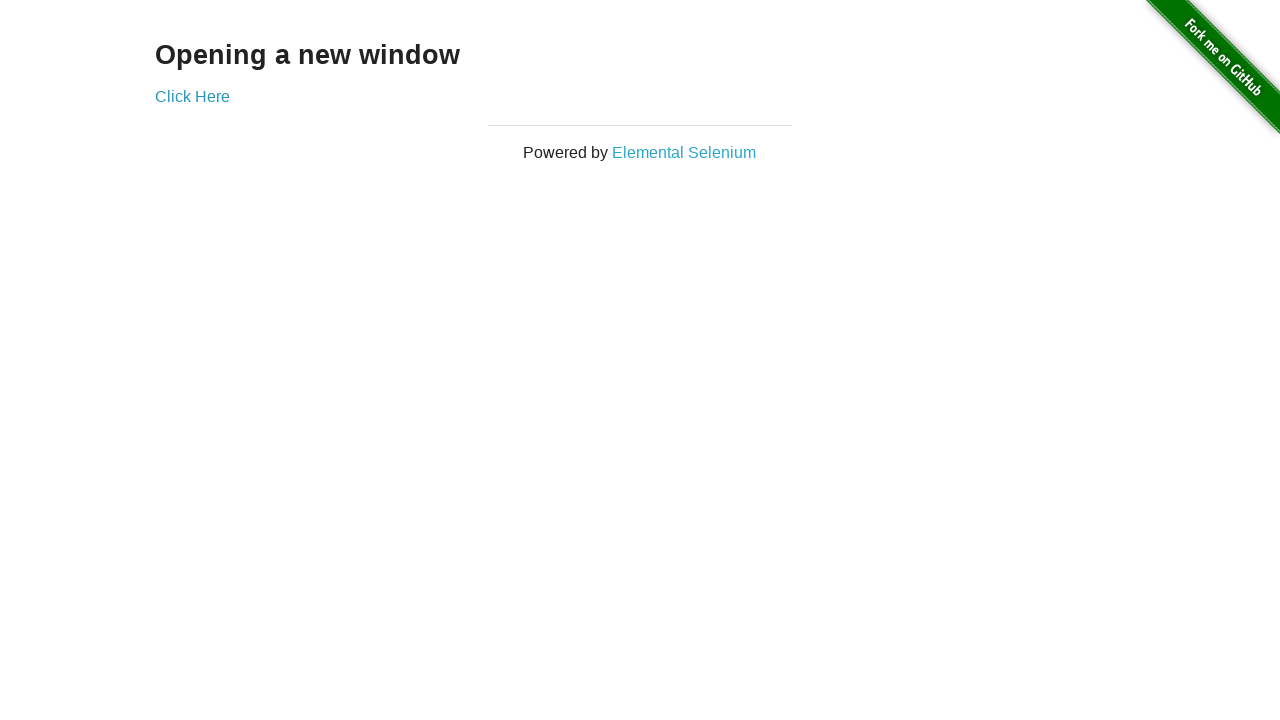

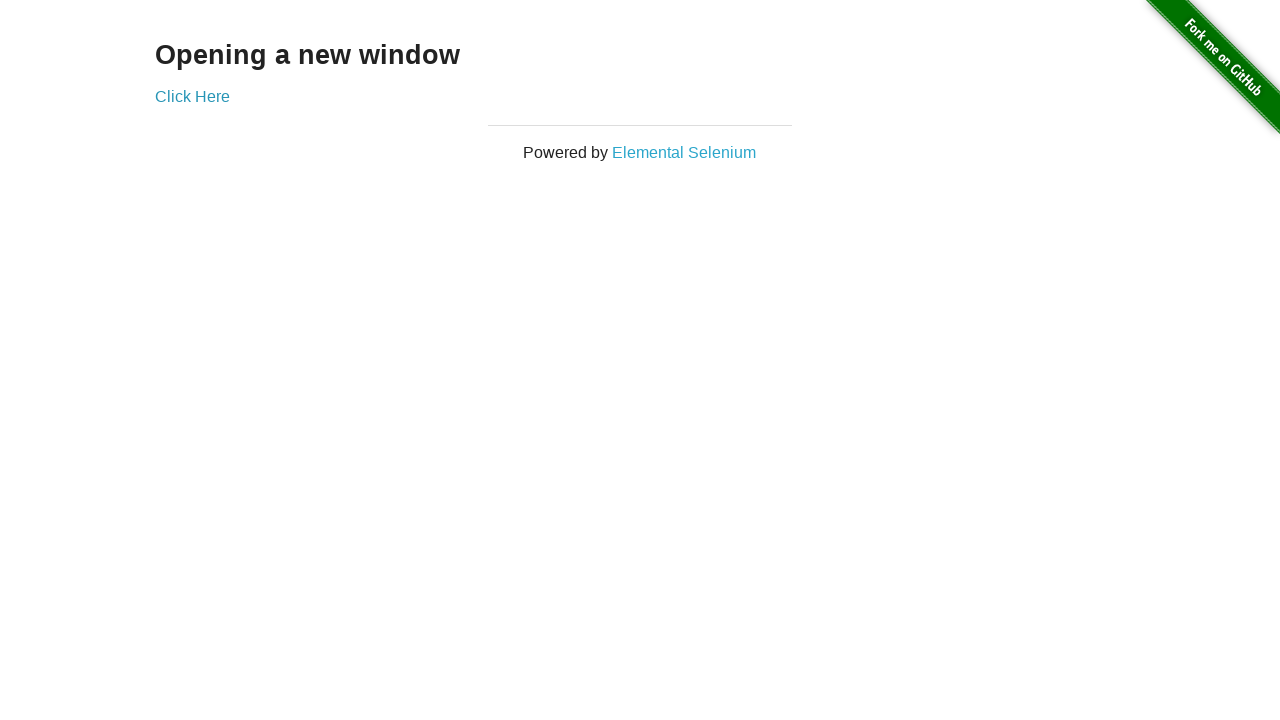